Tests checkbox functionality by checking and unchecking checkboxes and verifying their states

Starting URL: https://the-internet.herokuapp.com/checkboxes

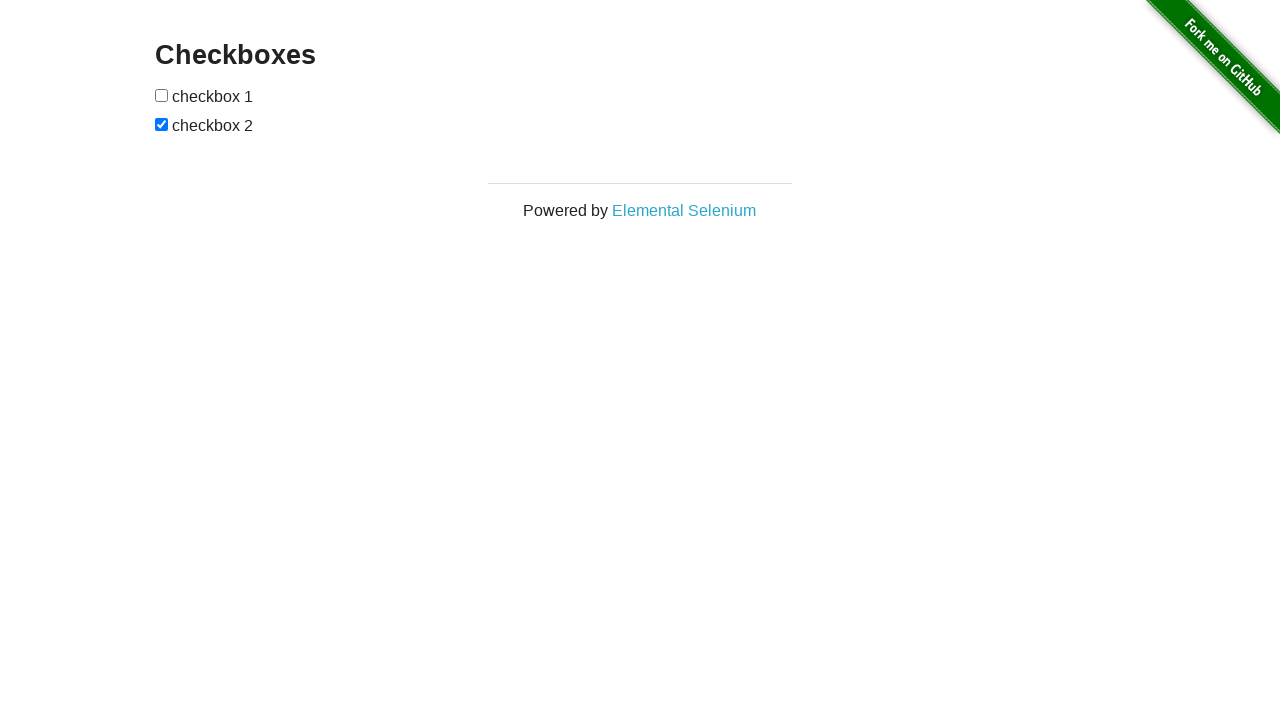

Located first checkbox element
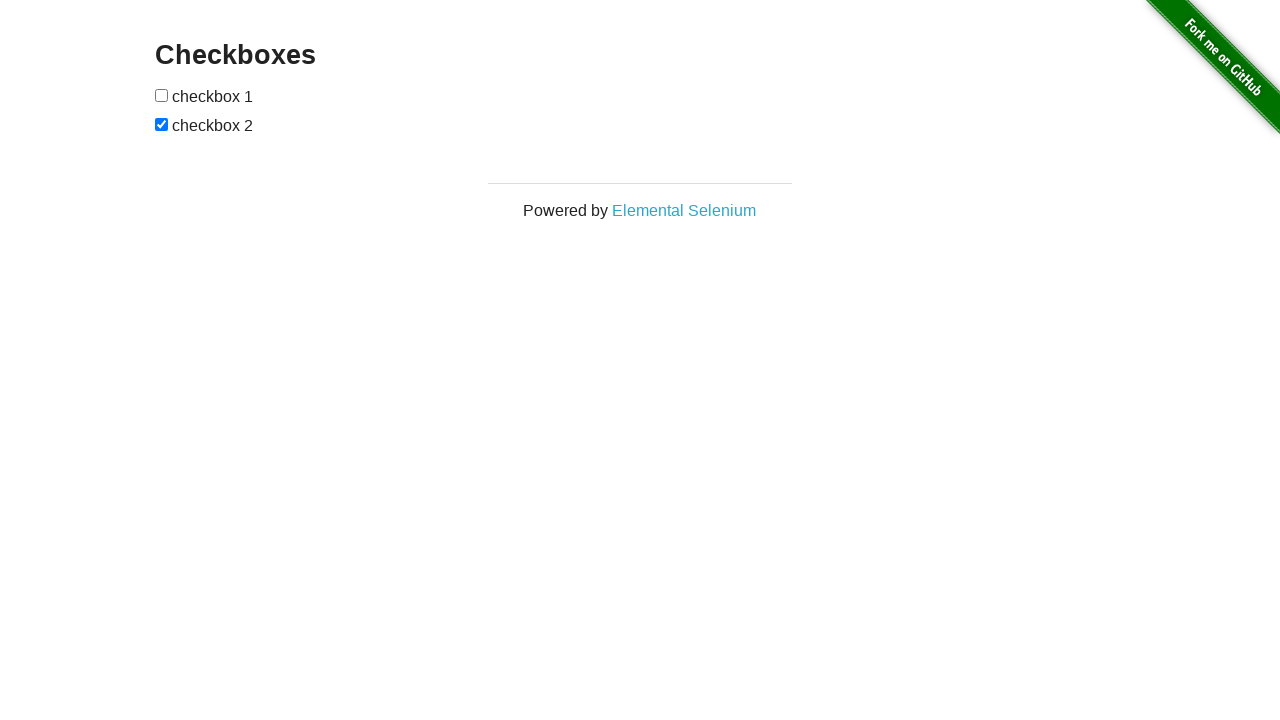

Located second checkbox element
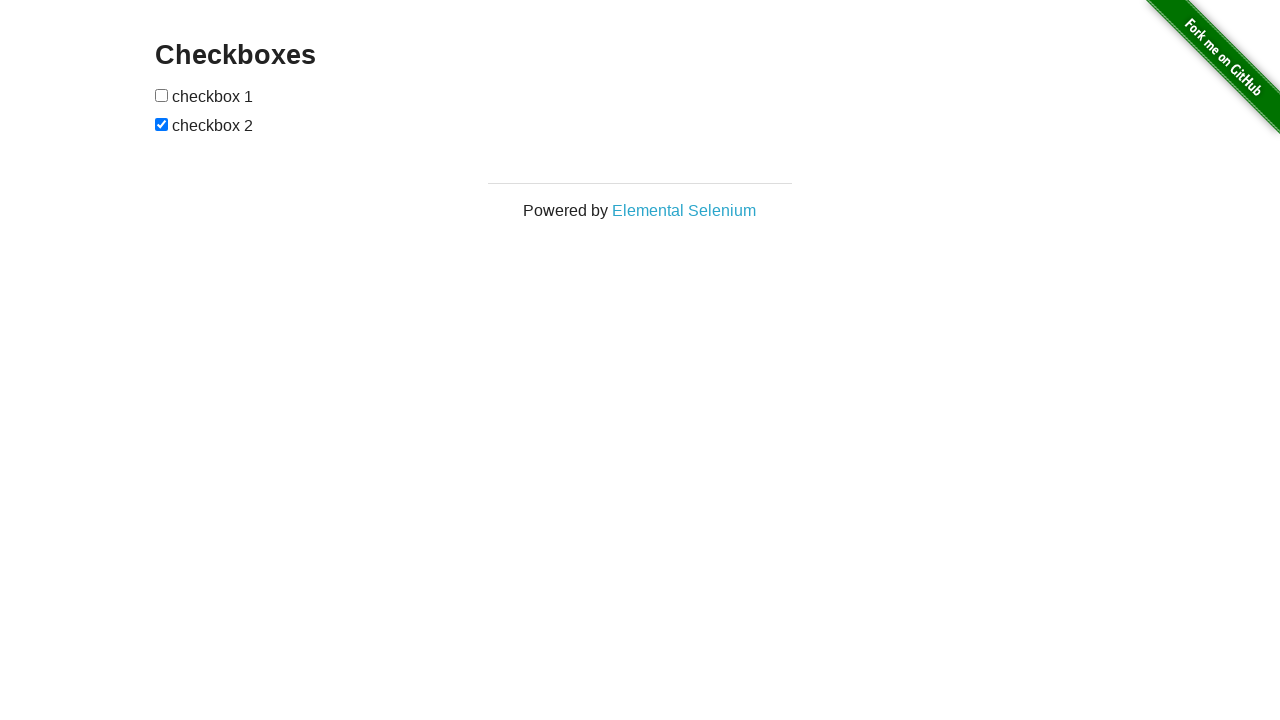

Checked the first checkbox at (162, 95) on input[type='checkbox'] >> nth=0
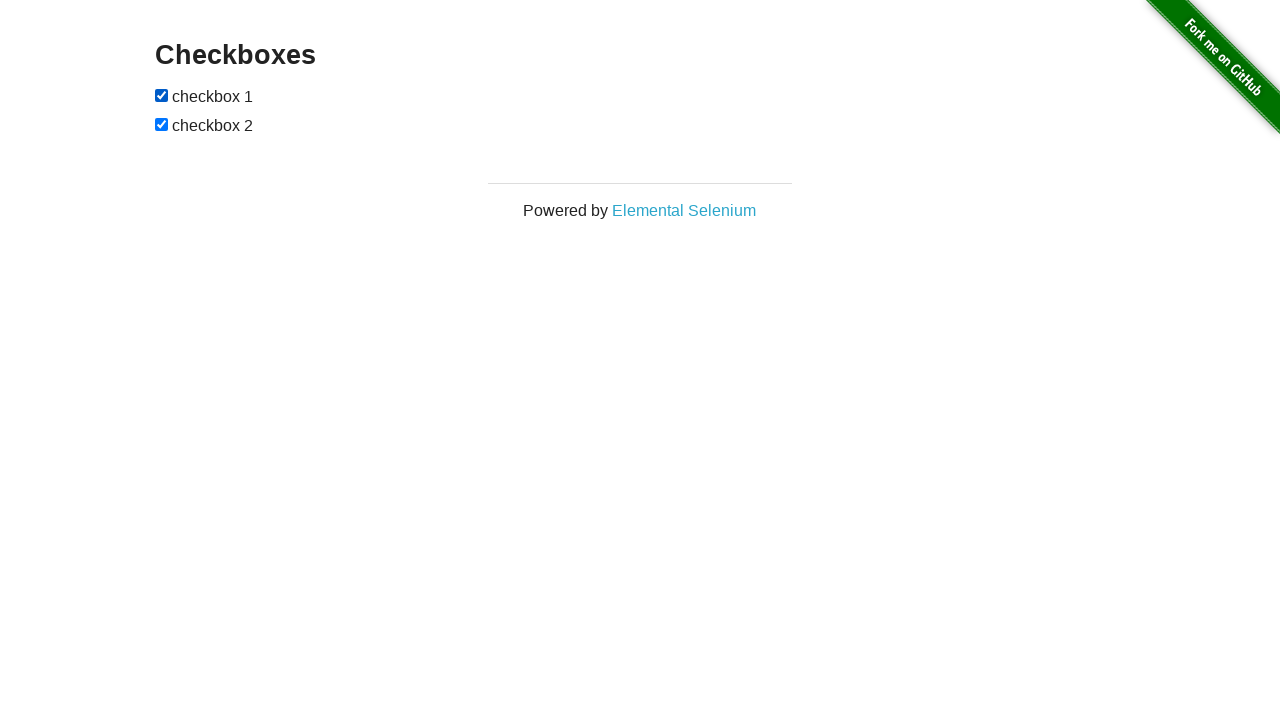

Unchecked the second checkbox at (162, 124) on input[type='checkbox'] >> nth=1
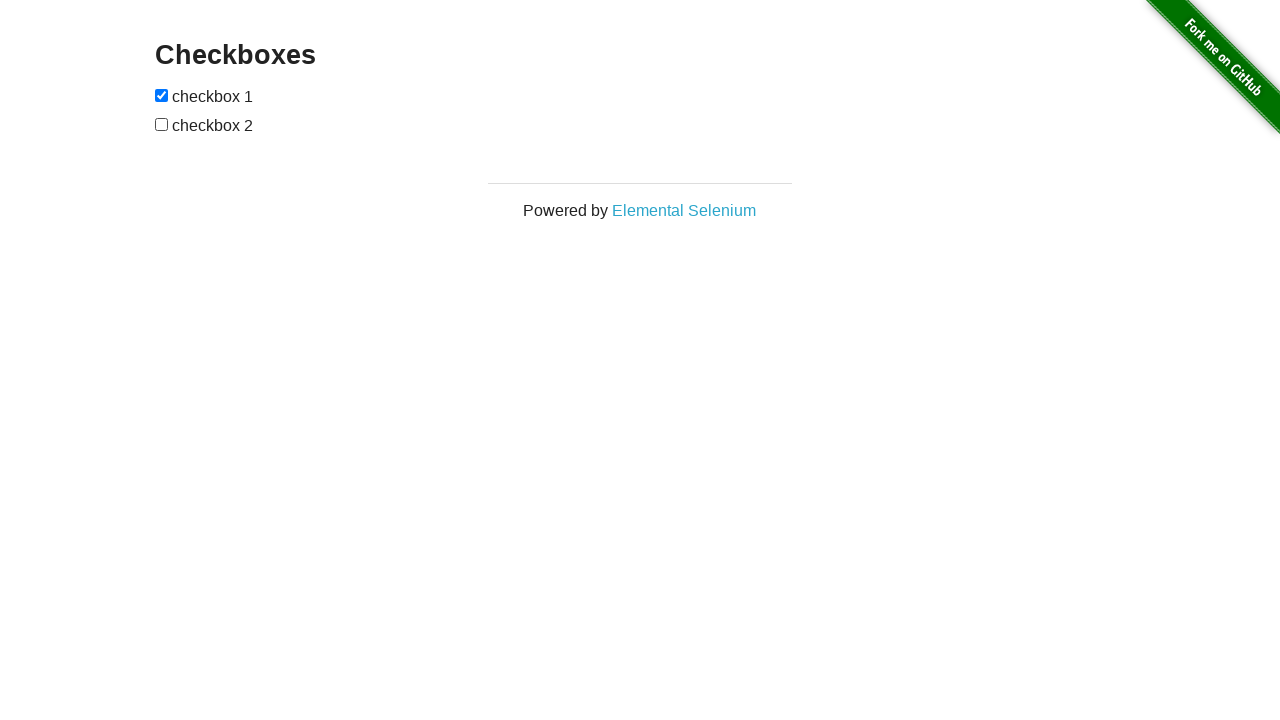

Verified that checkbox 1 is checked
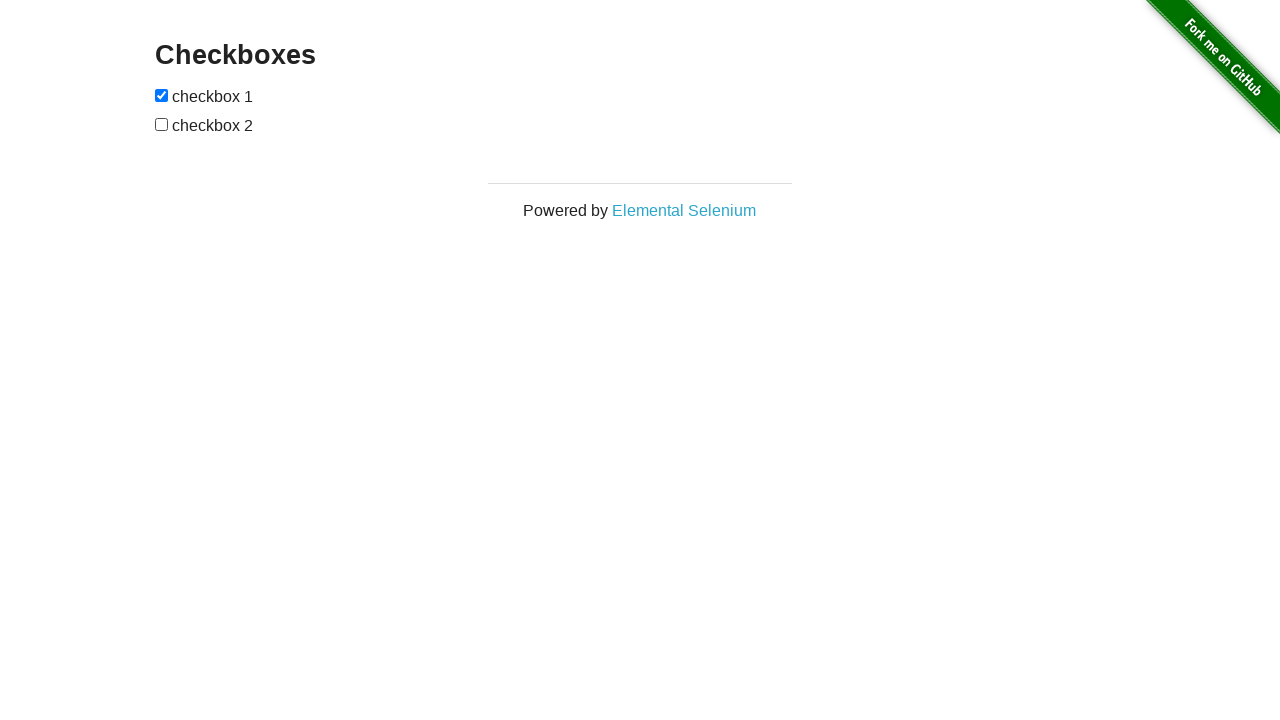

Verified that checkbox 2 is unchecked
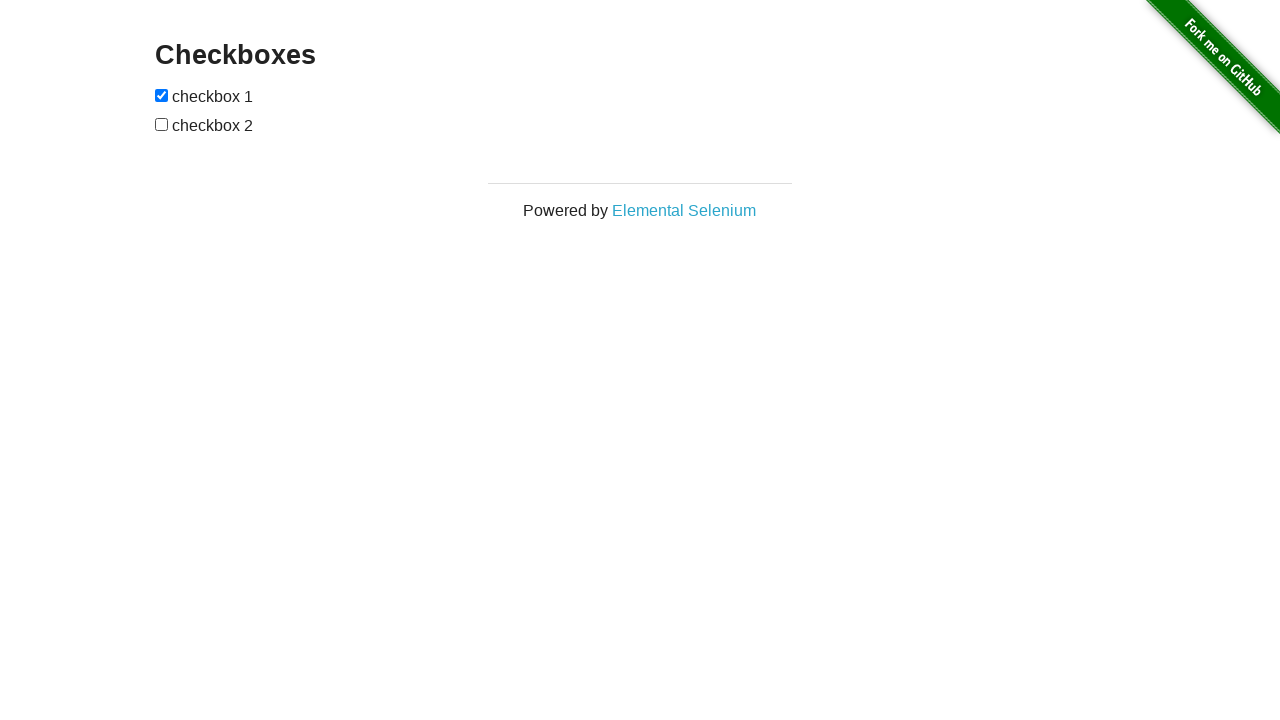

Unchecked the first checkbox at (162, 95) on input[type='checkbox'] >> nth=0
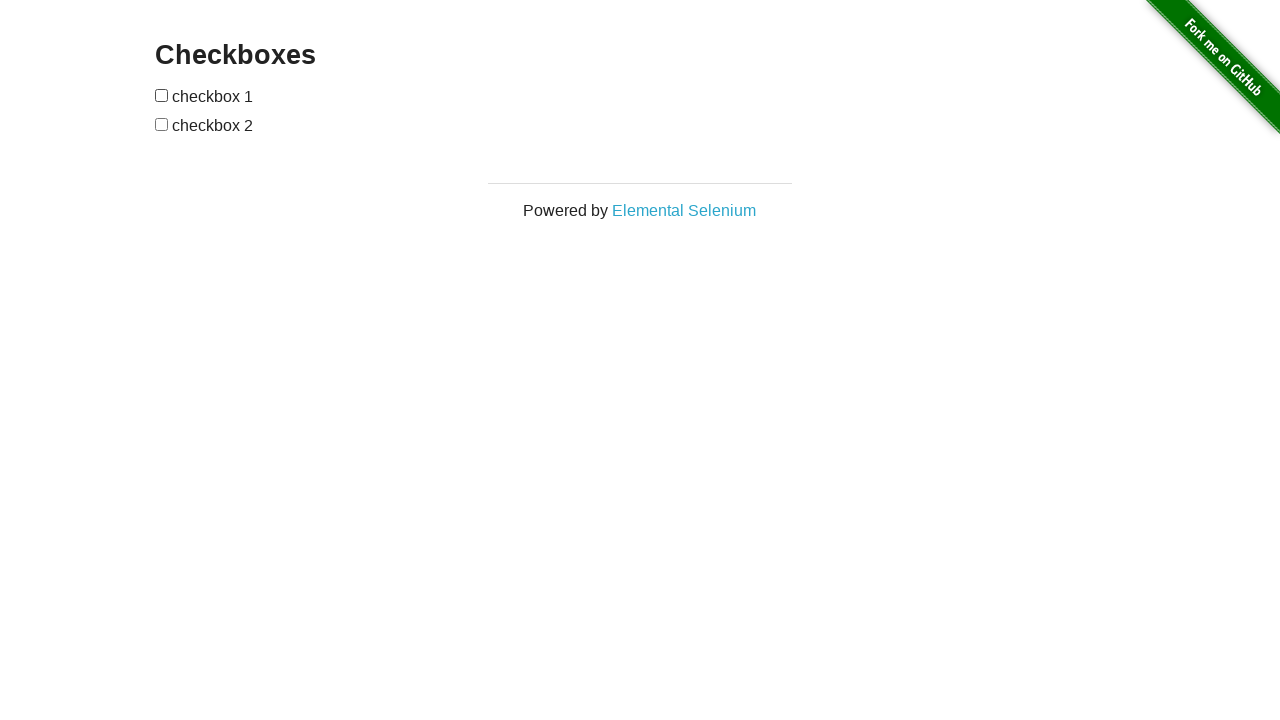

Checked the second checkbox at (162, 124) on input[type='checkbox'] >> nth=1
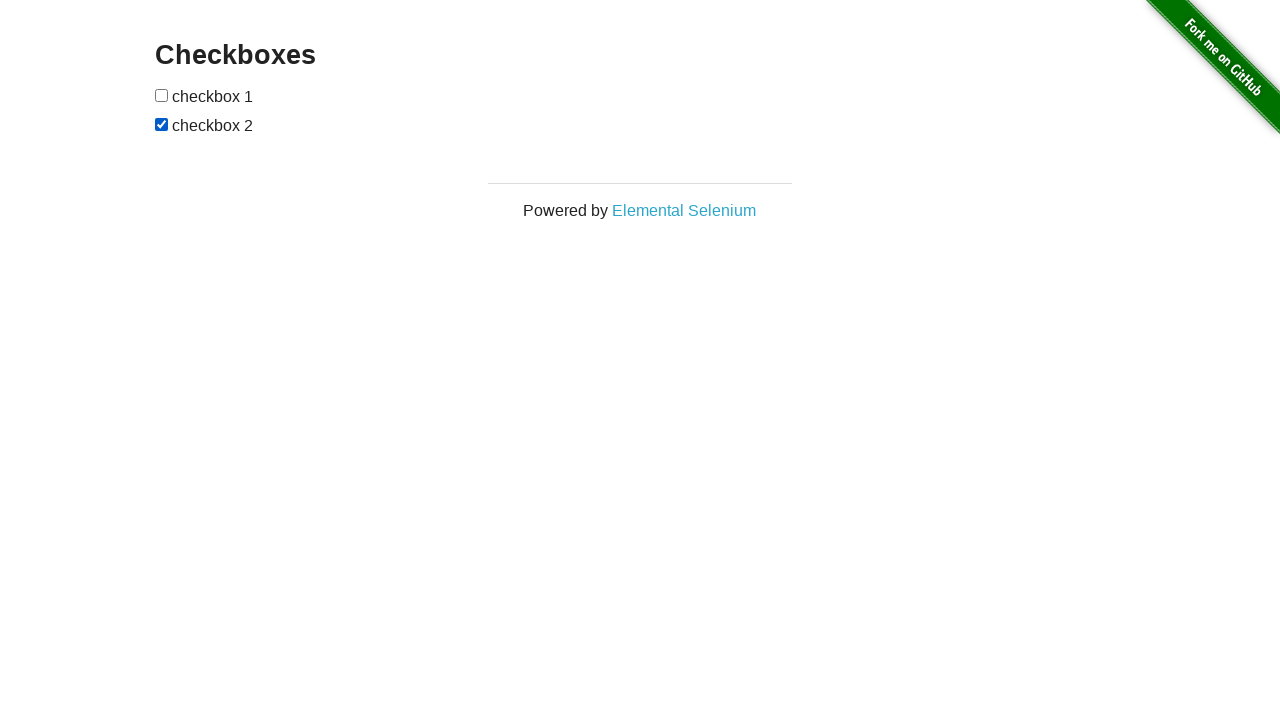

Verified that checkbox 1 is now unchecked
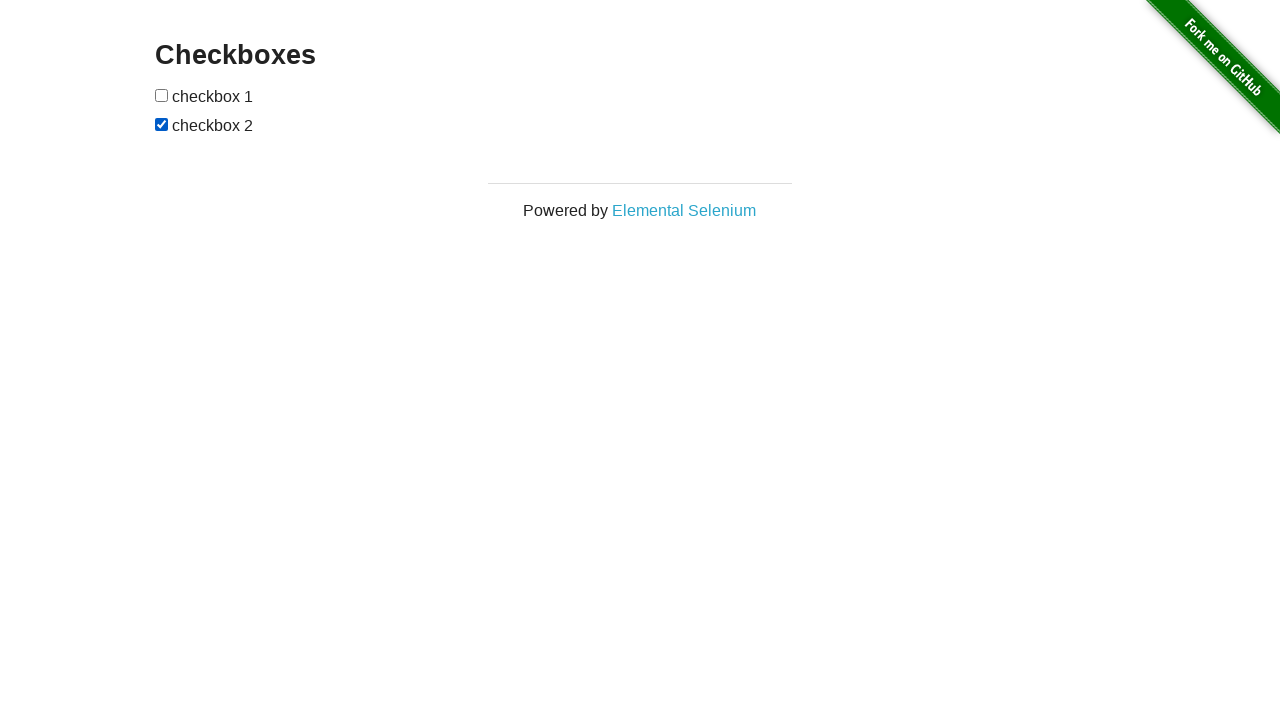

Verified that checkbox 2 is now checked
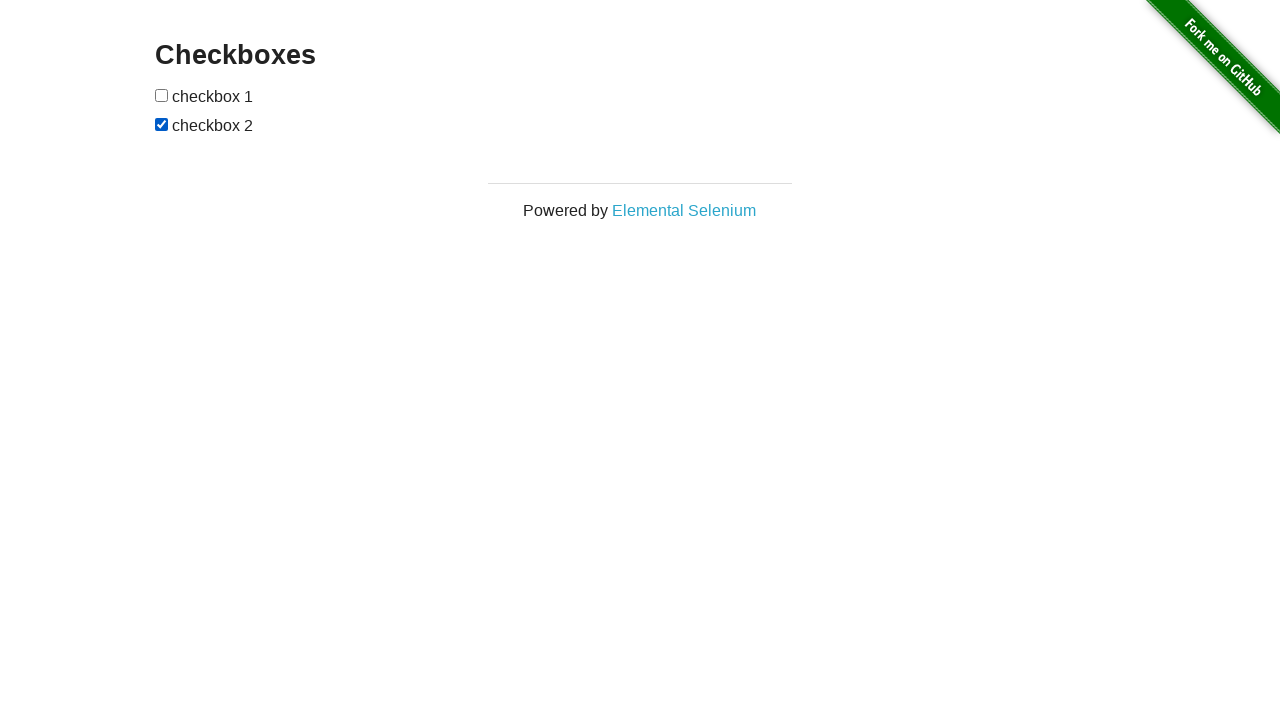

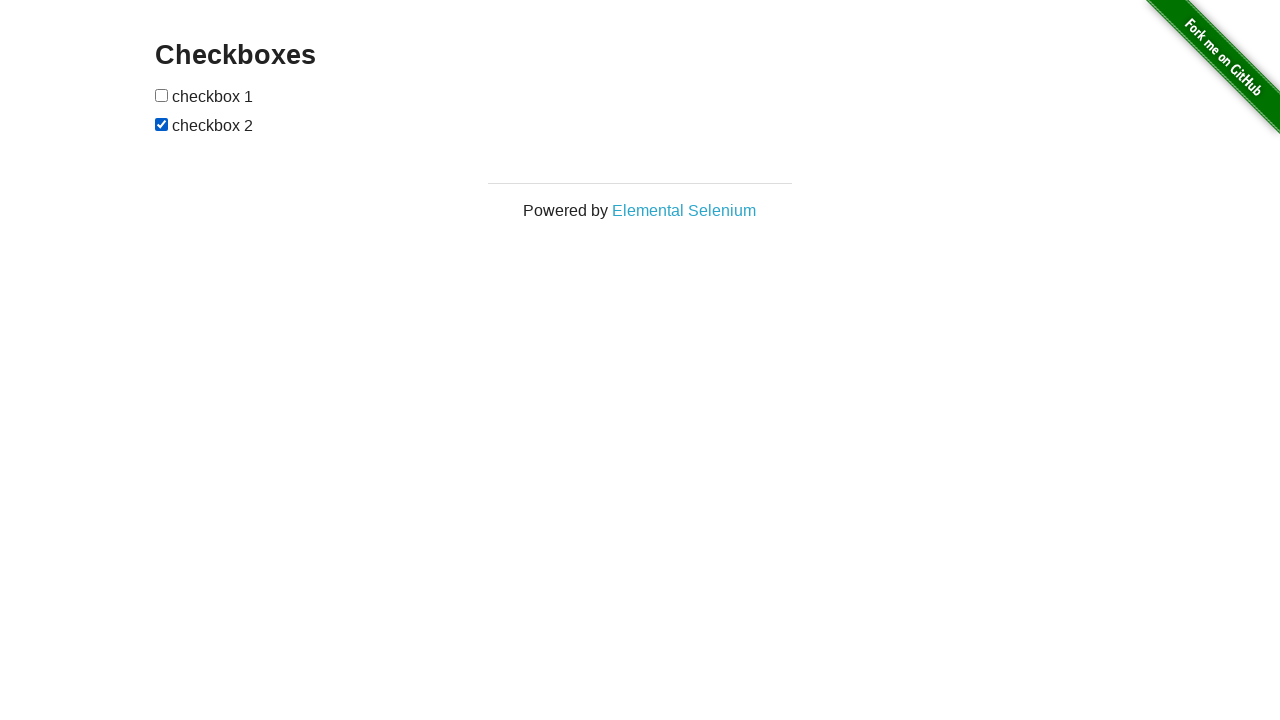